Tests JavaScript error handling by clicking a button that triggers a JavaScript exception

Starting URL: https://www.selenium.dev/selenium/web/bidi/logEntryAdded.html

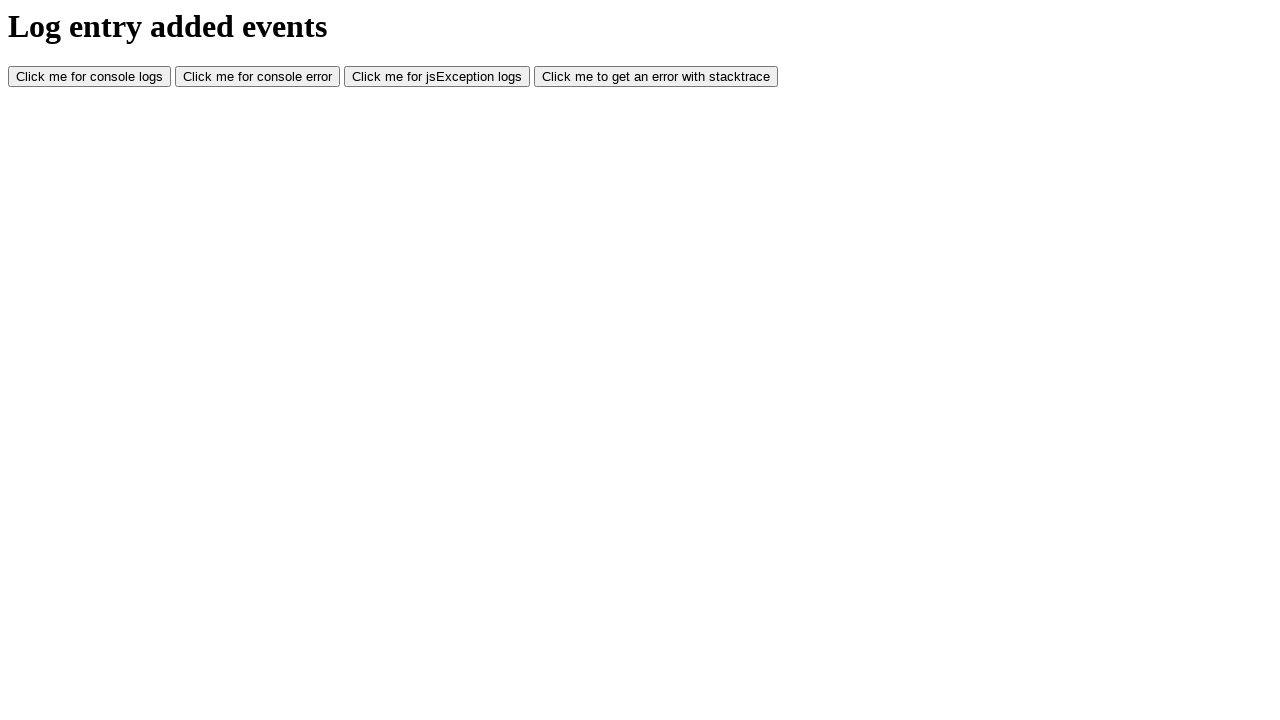

Clicked button to trigger JavaScript exception at (437, 77) on #jsException
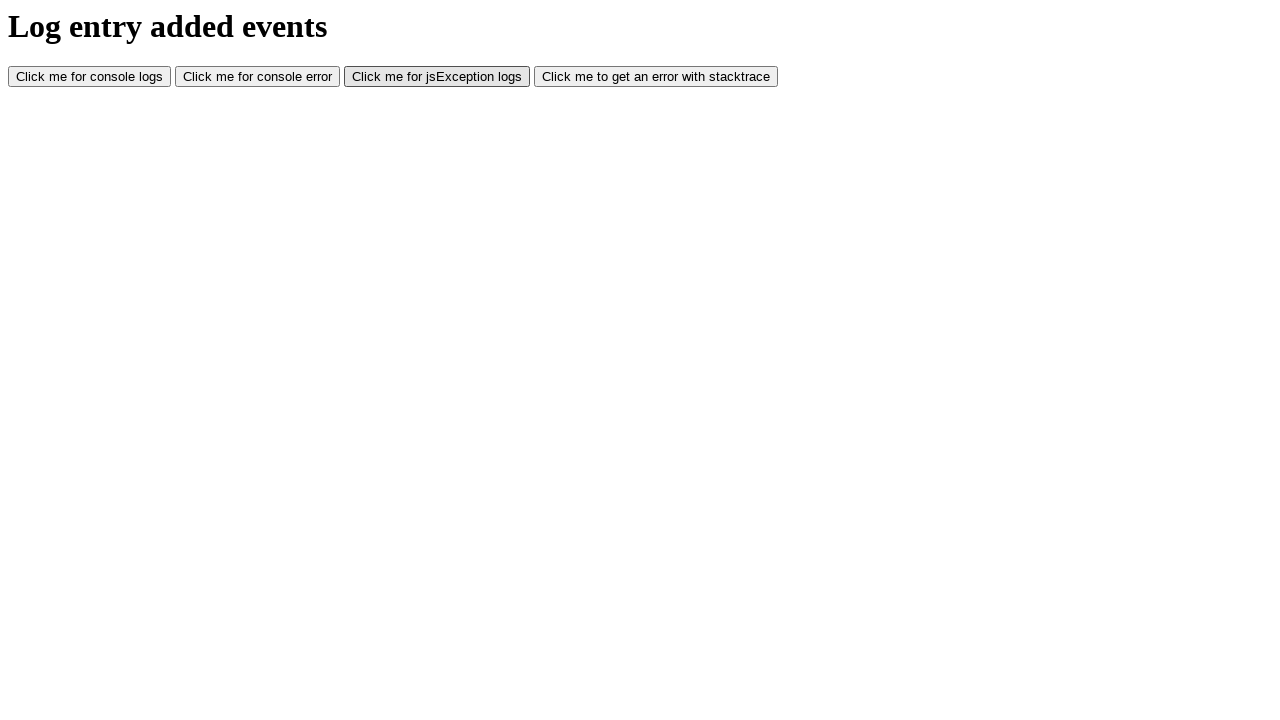

Waited for JavaScript exception to be thrown
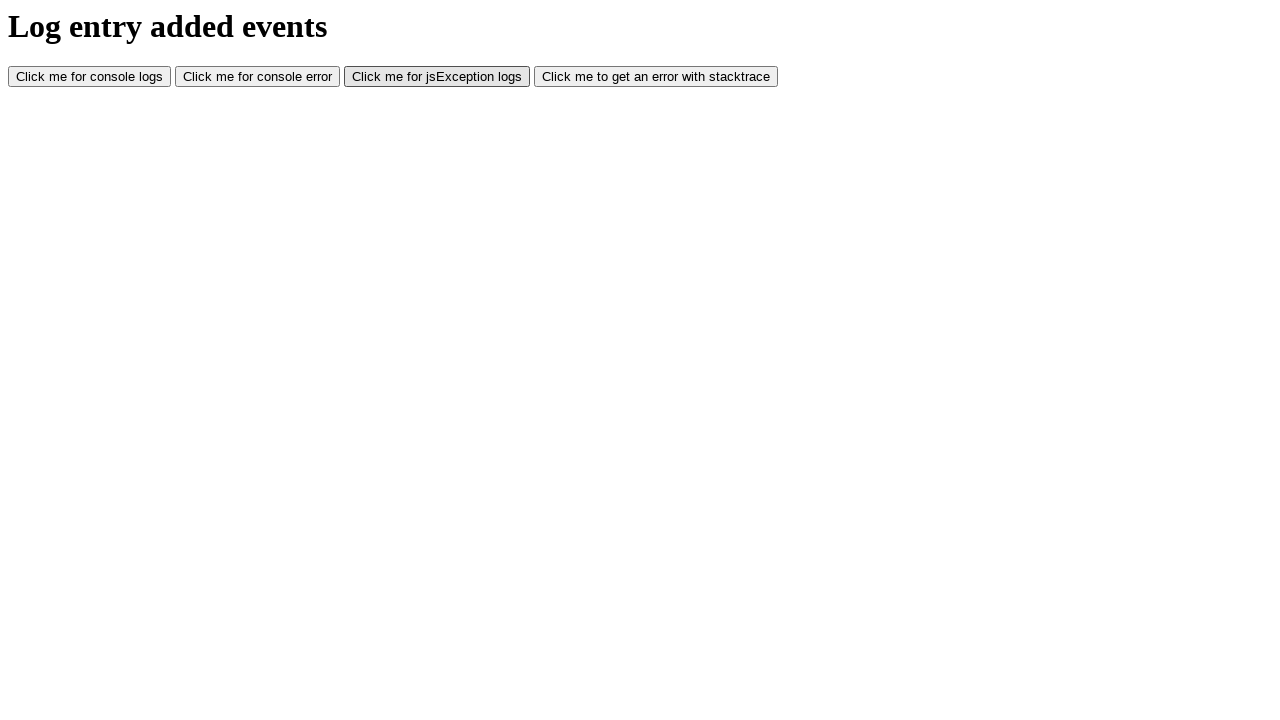

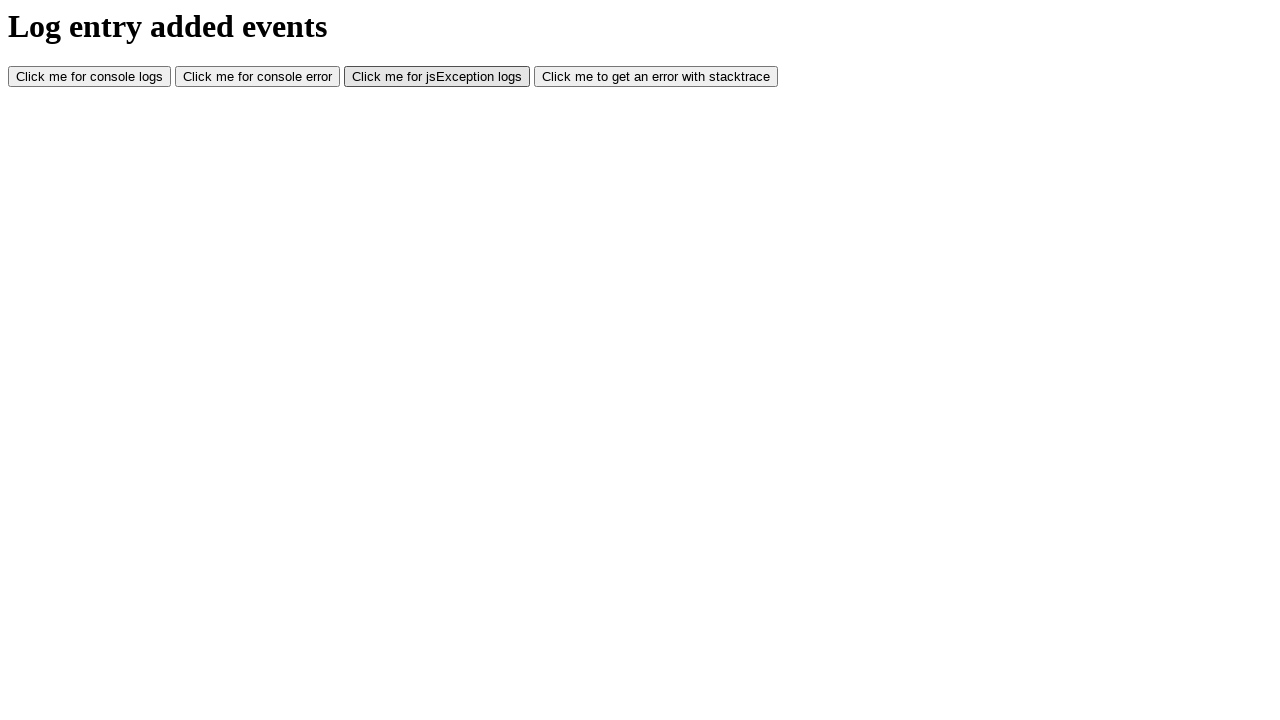